Simple smoke test that navigates to Flipkart's homepage and verifies the page loads successfully

Starting URL: https://www.flipkart.com/

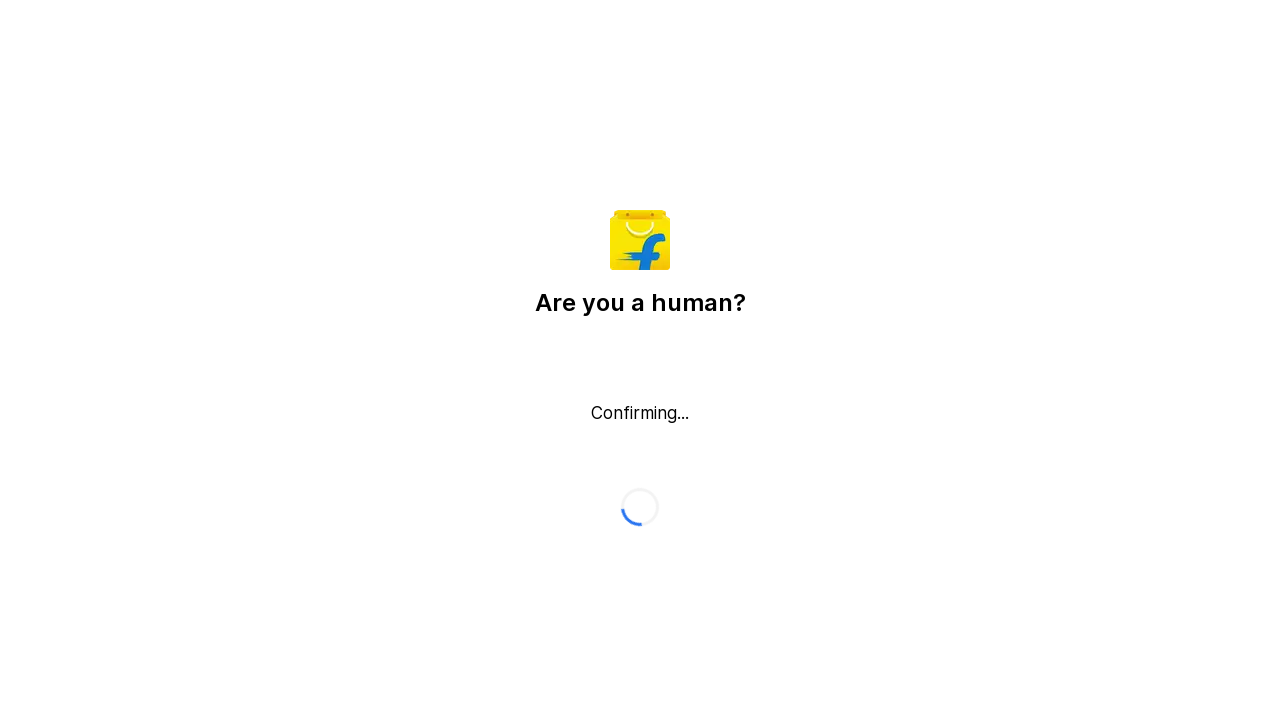

Page DOM content fully loaded
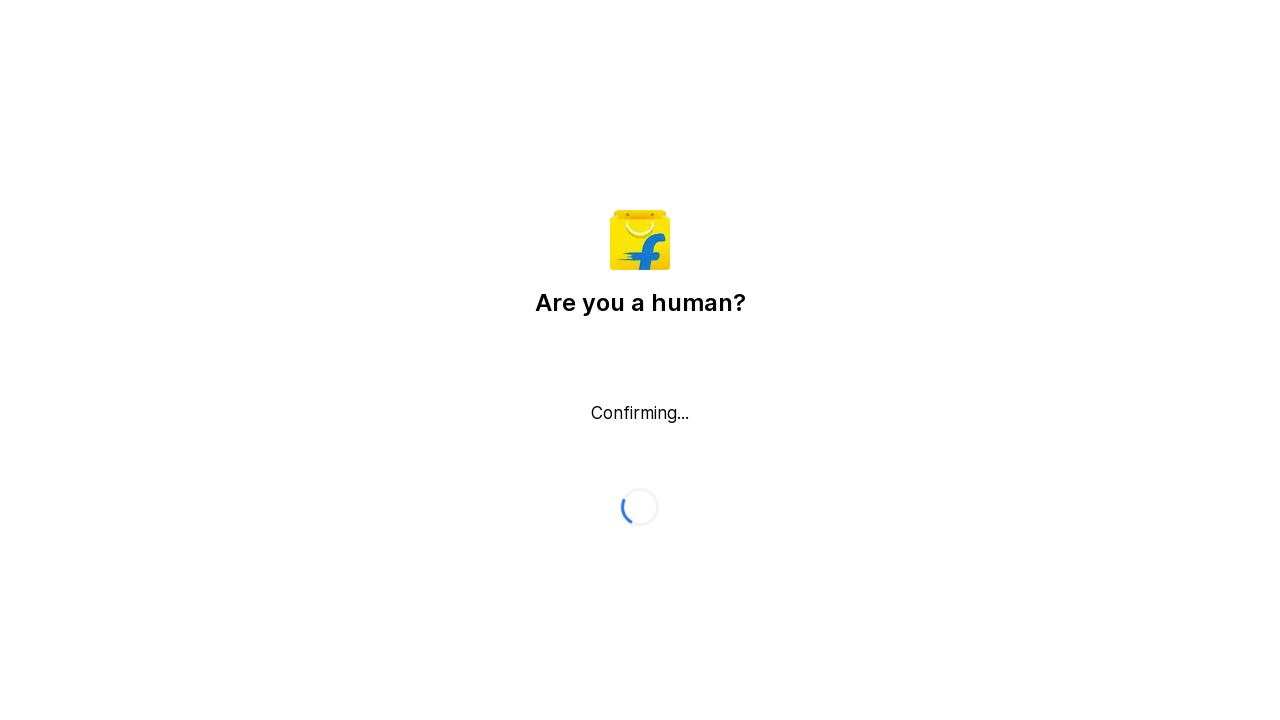

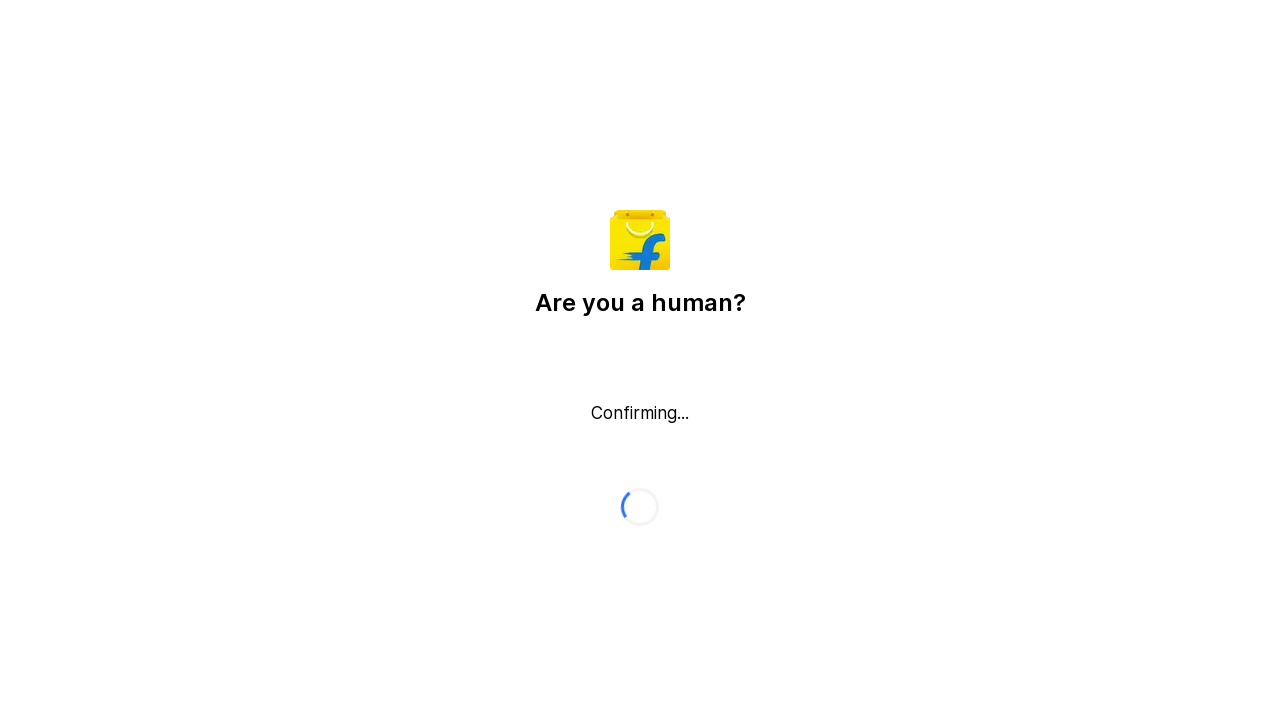